Tests drag and drop functionality on jQuery UI demo page by dragging an element and dropping it onto a target area

Starting URL: https://jqueryui.com/droppable/

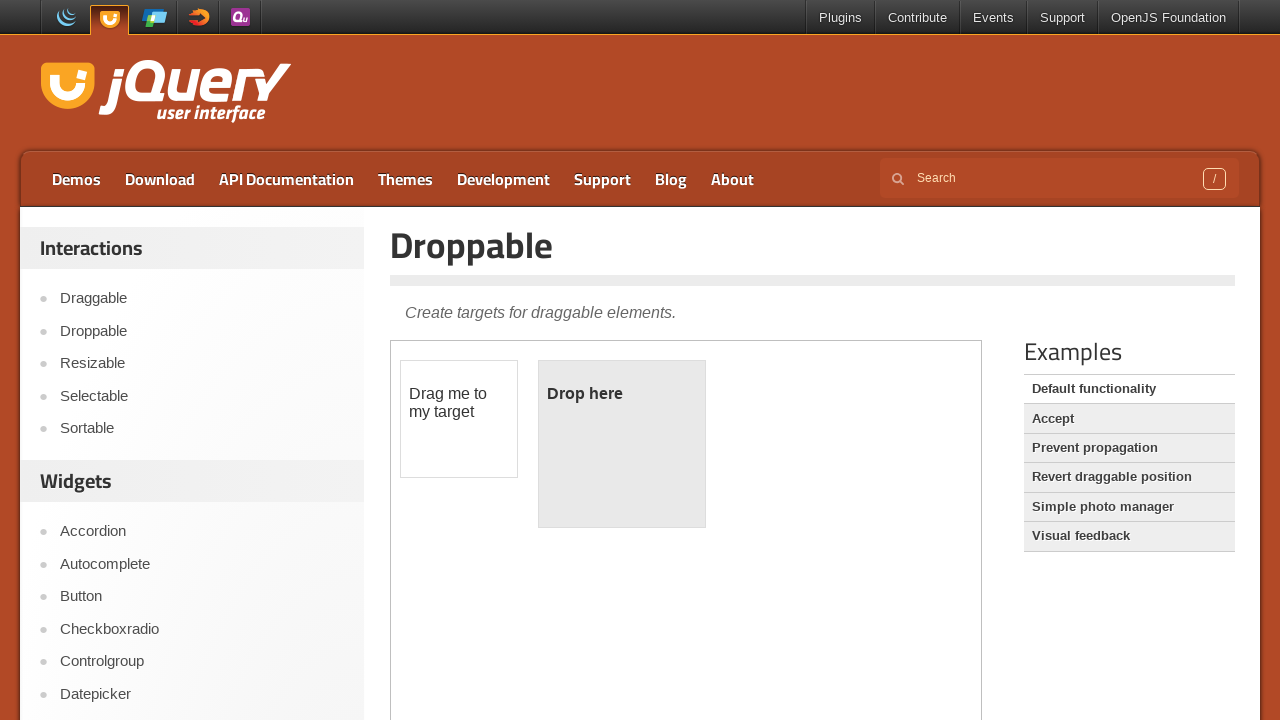

Located and accessed the first iframe containing the drag and drop demo
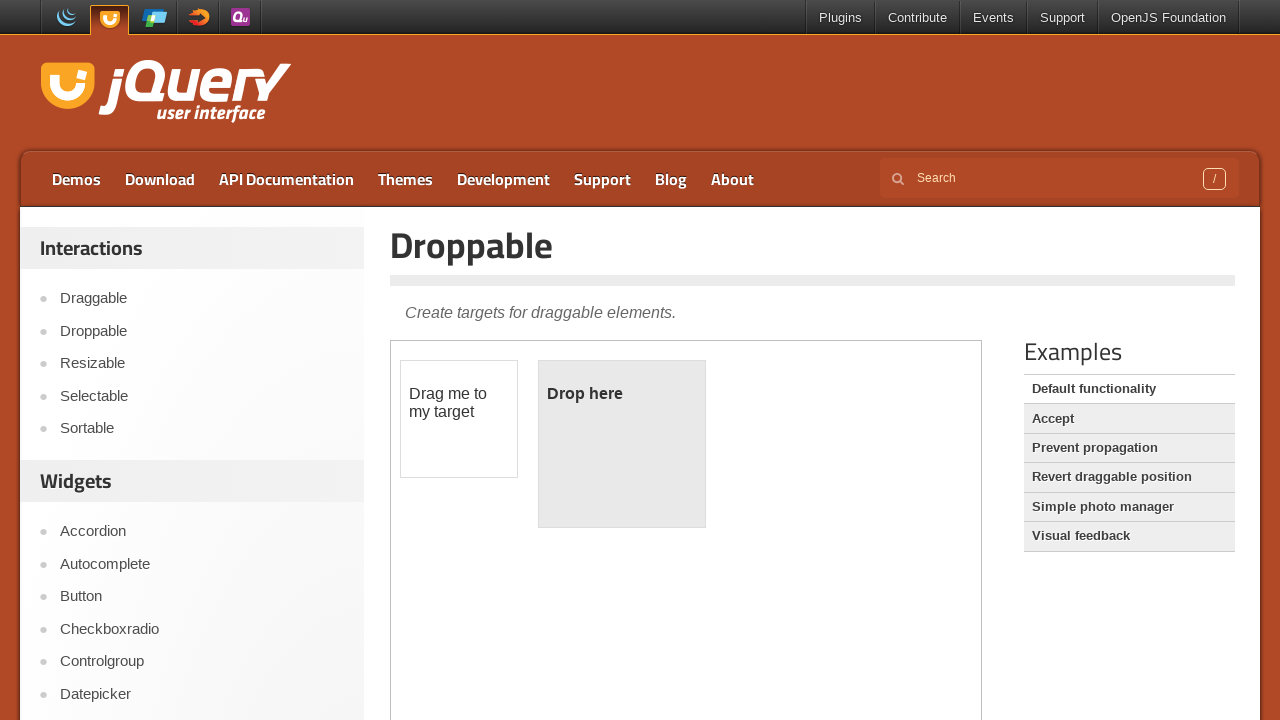

Located the draggable element with id 'draggable'
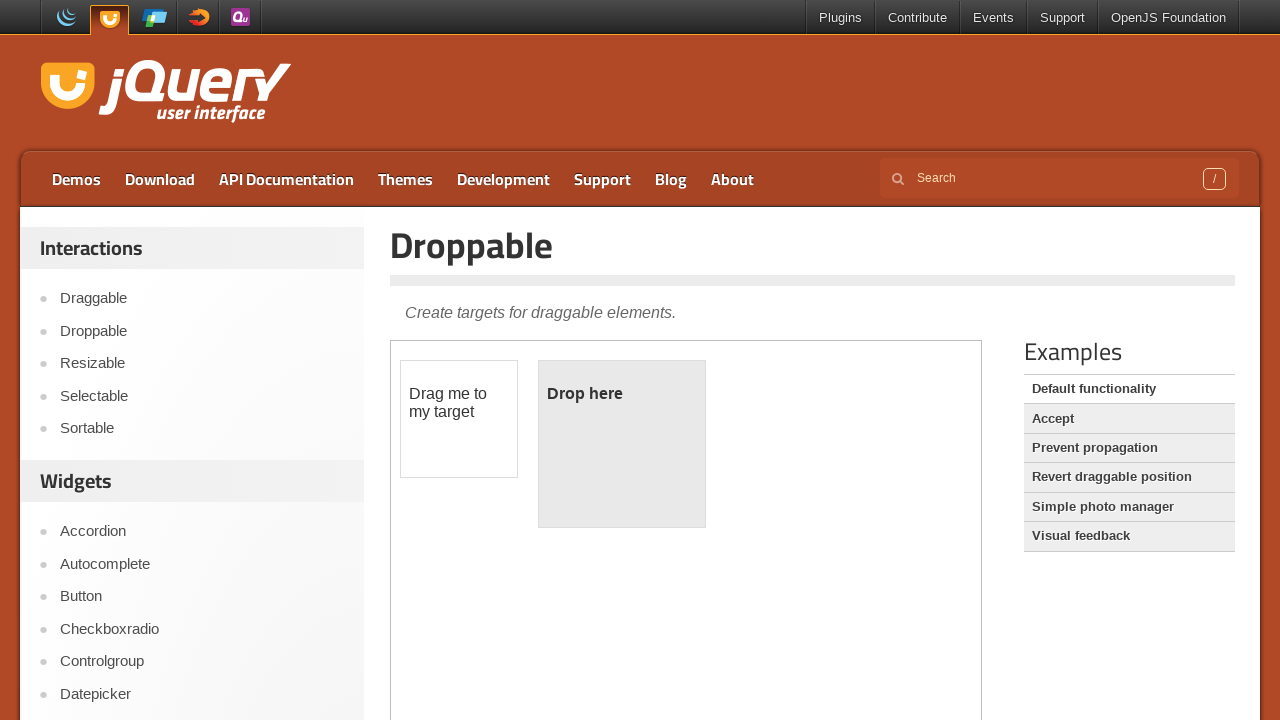

Located the droppable target element with id 'droppable'
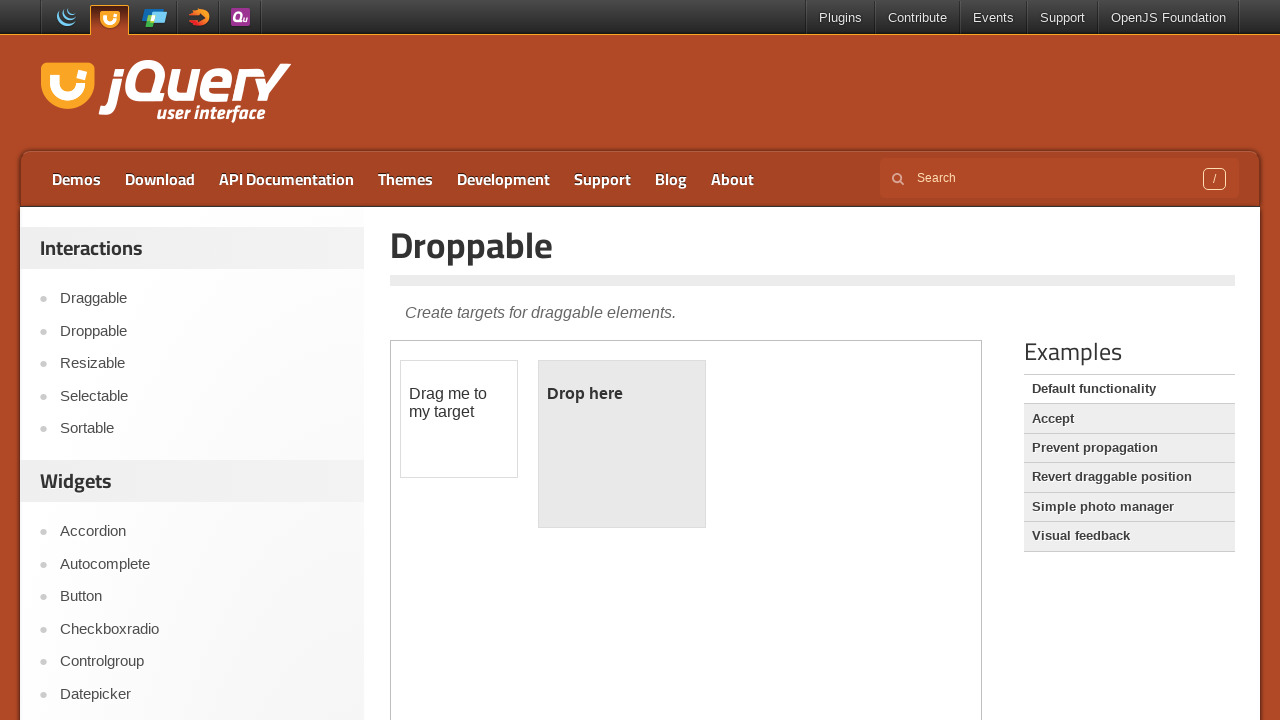

Dragged the draggable element and dropped it onto the droppable target area at (622, 444)
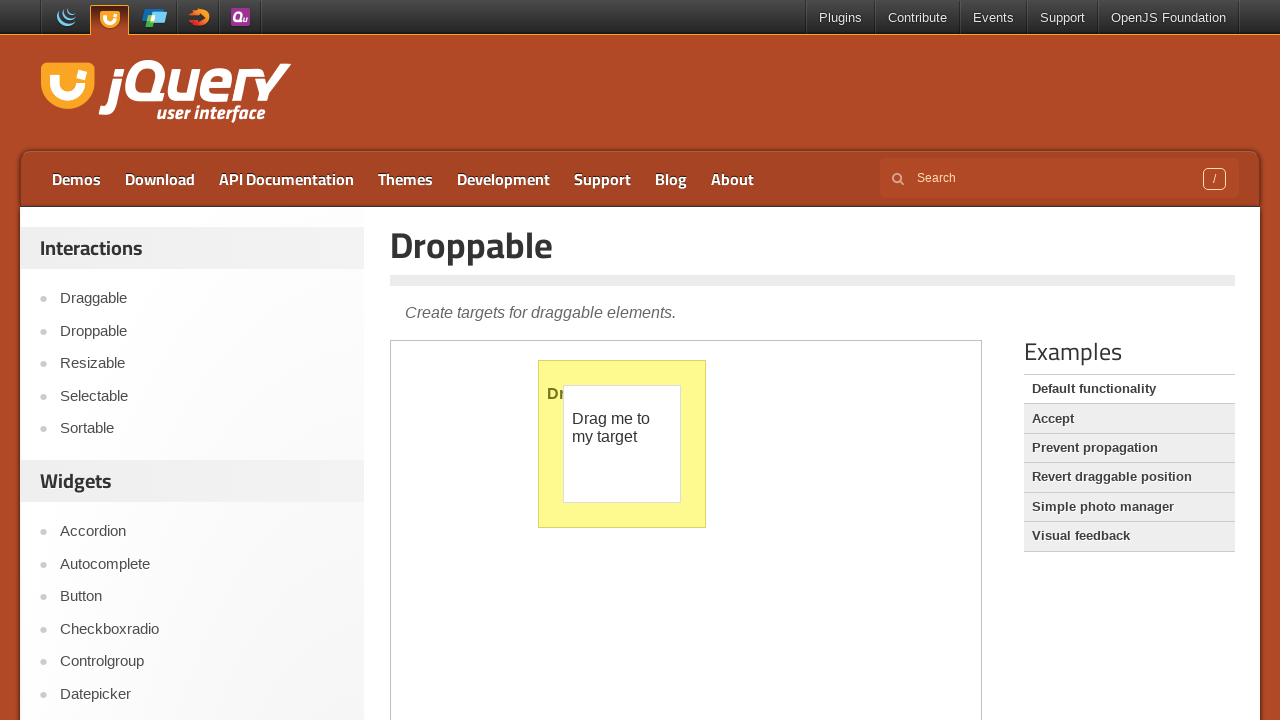

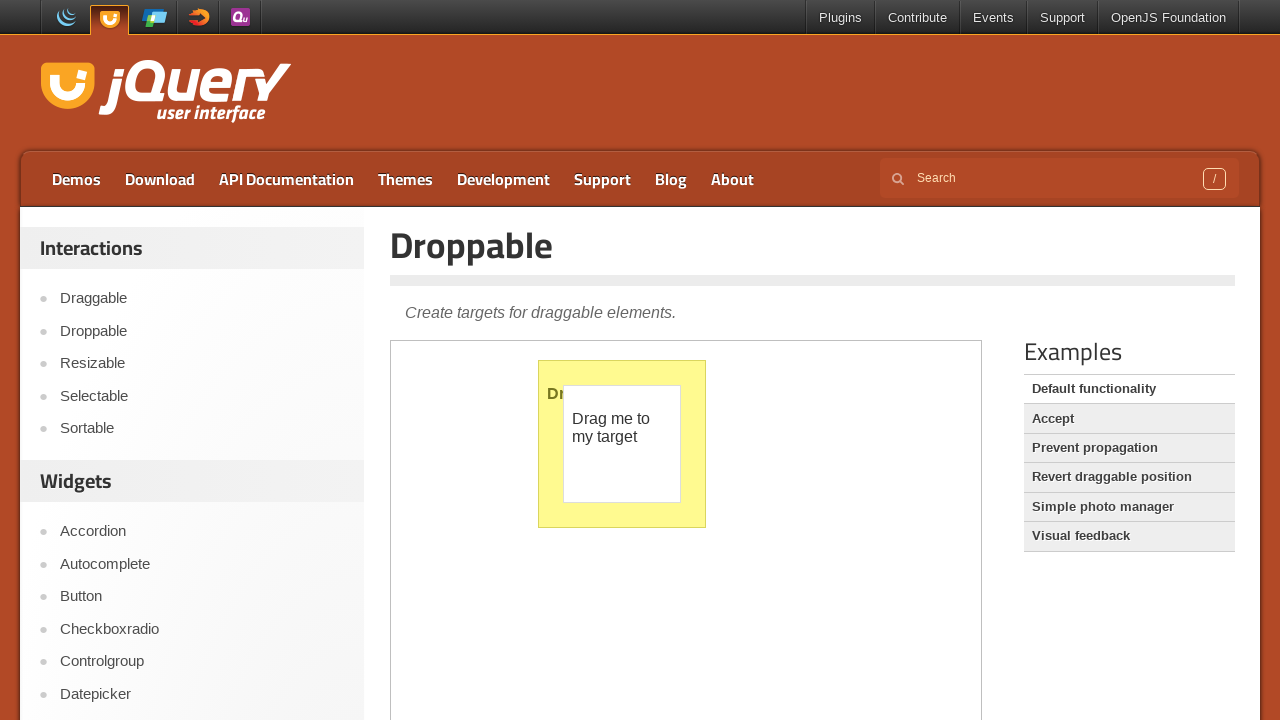